Tests that the todo counter displays the correct number of items as they are added

Starting URL: https://demo.playwright.dev/todomvc

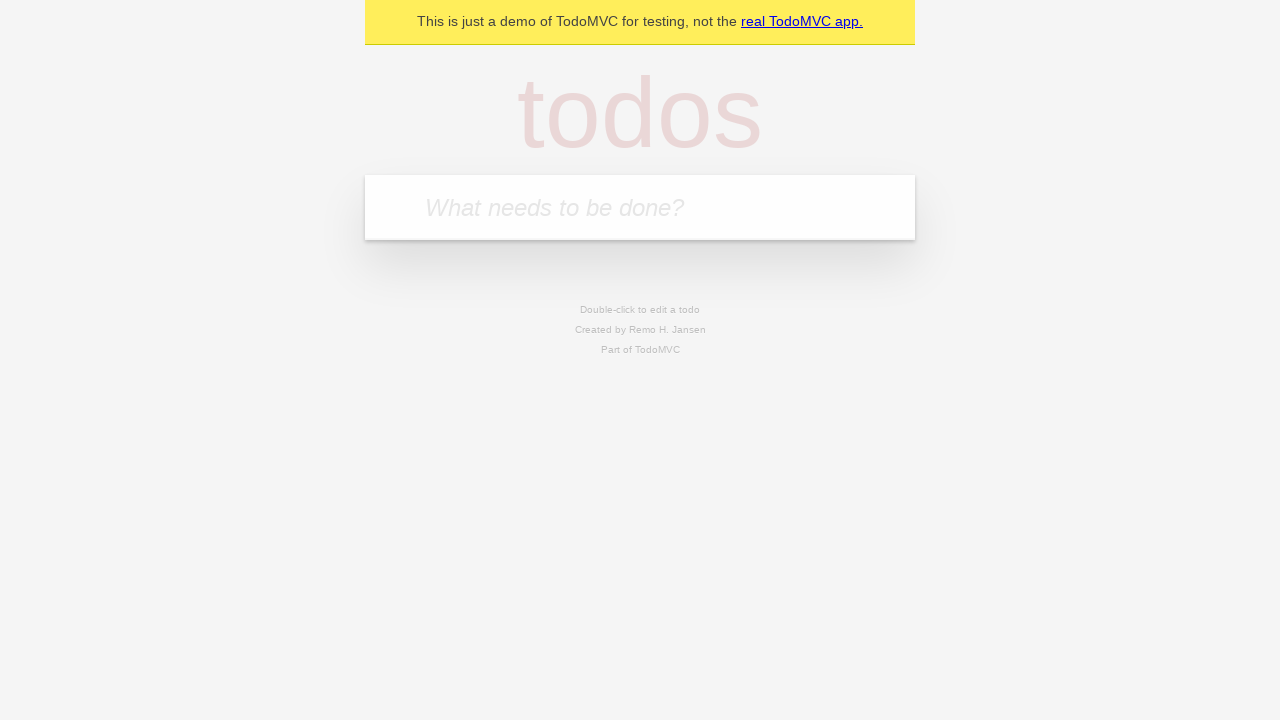

Located the 'What needs to be done?' input field
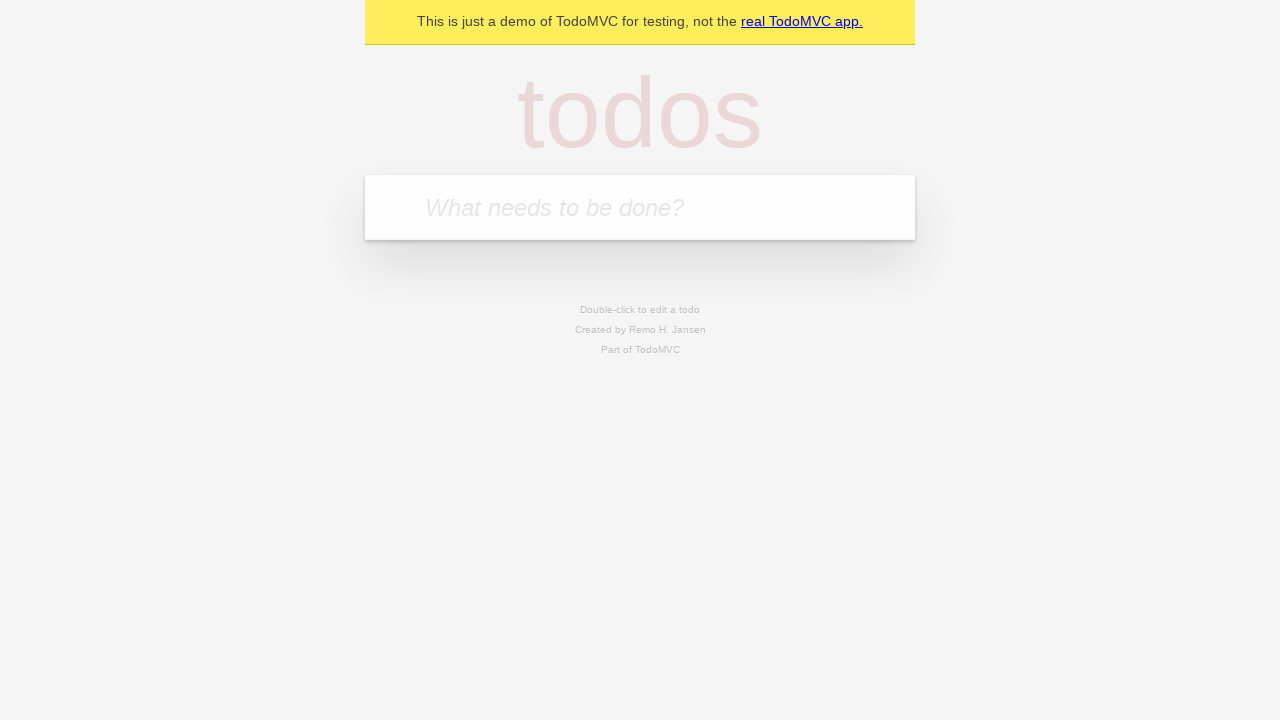

Filled first todo item with 'buy some cheese' on internal:attr=[placeholder="What needs to be done?"i]
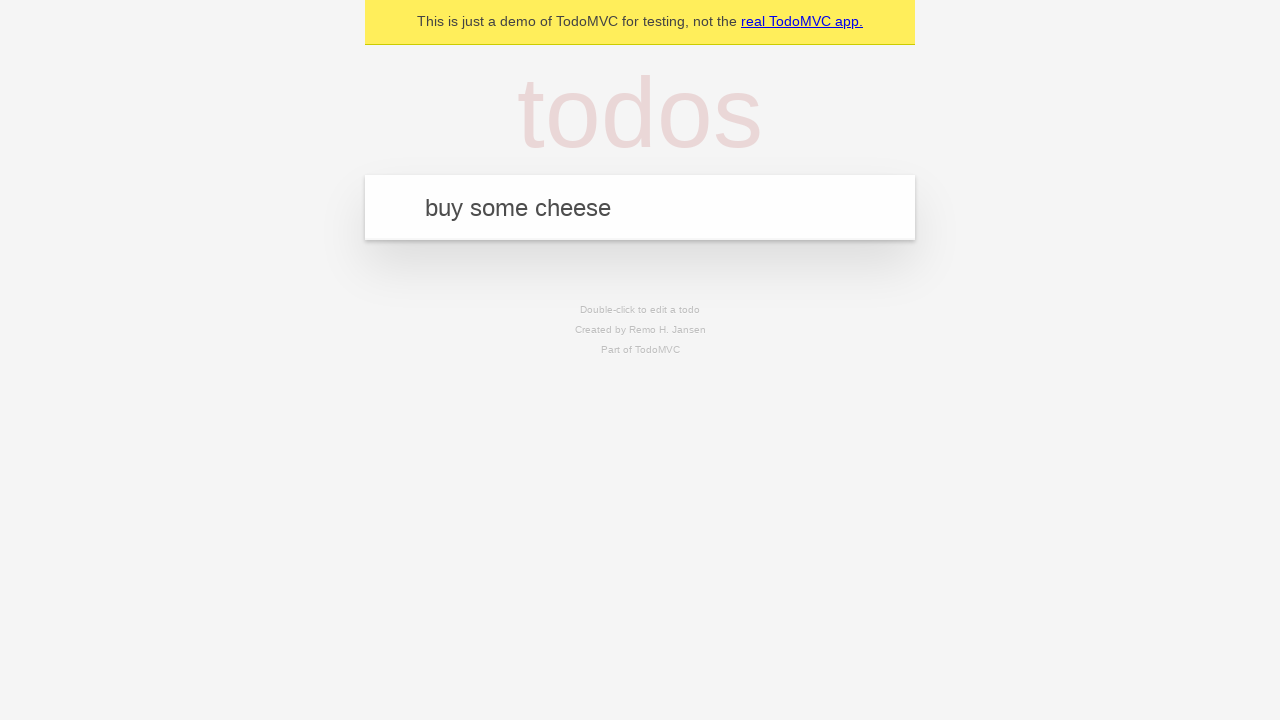

Pressed Enter to add first todo item on internal:attr=[placeholder="What needs to be done?"i]
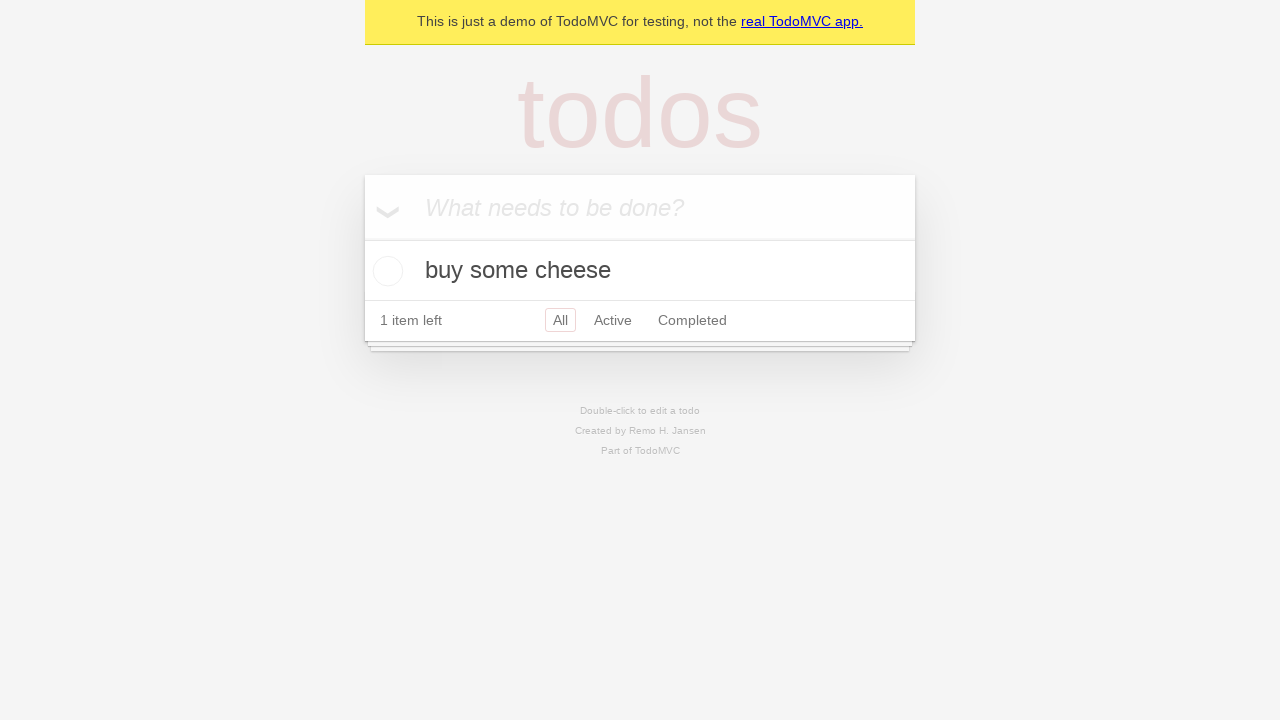

Todo counter appeared showing 1 item
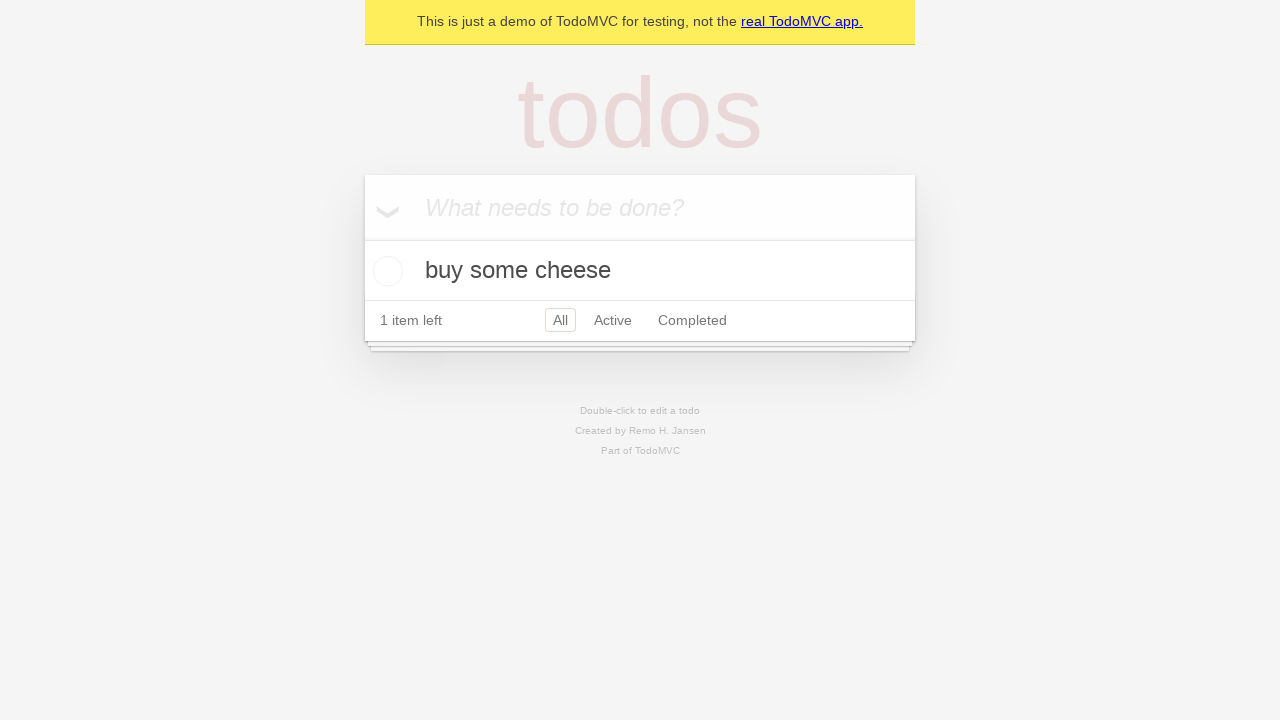

Filled second todo item with 'feed the cat' on internal:attr=[placeholder="What needs to be done?"i]
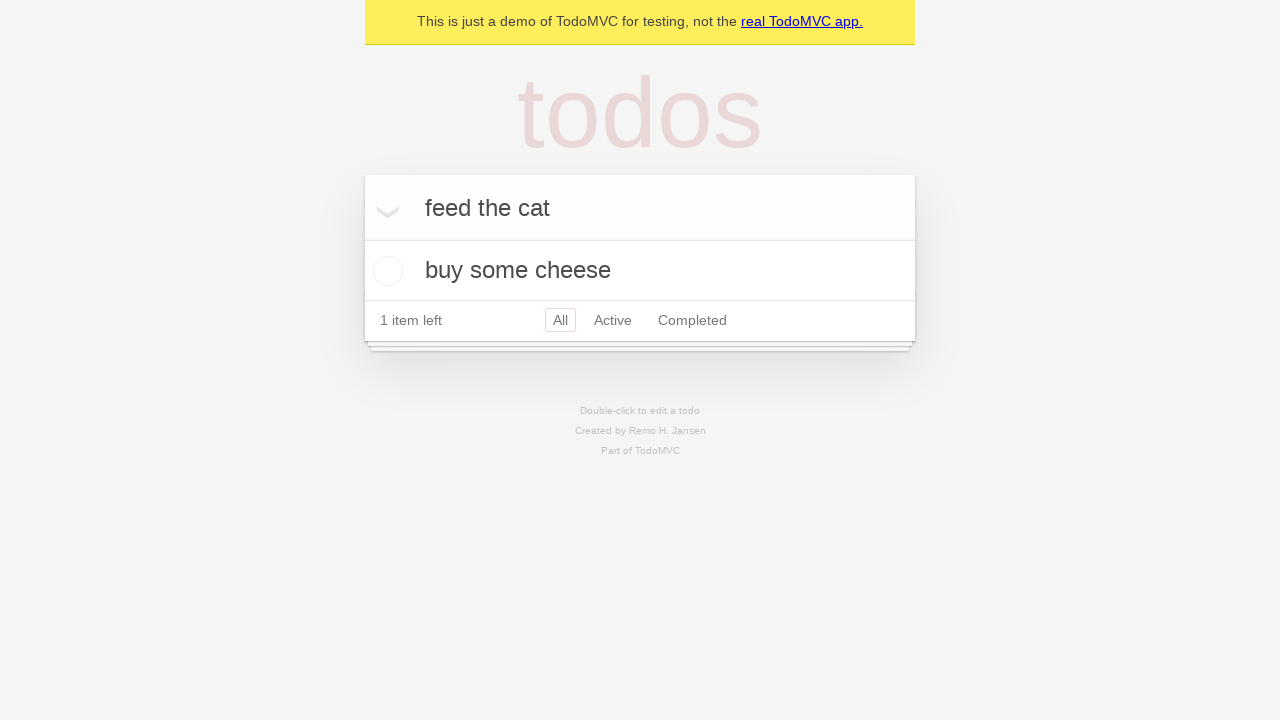

Pressed Enter to add second todo item on internal:attr=[placeholder="What needs to be done?"i]
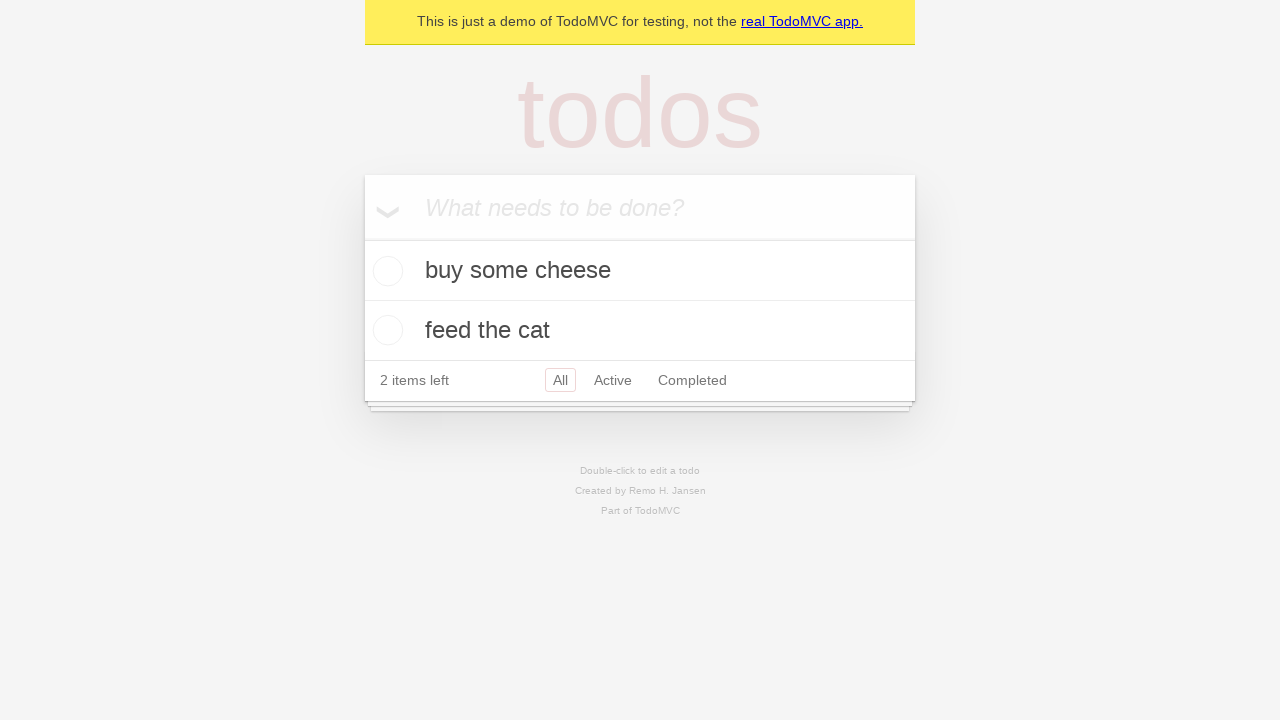

Waited 300ms for todo items to render
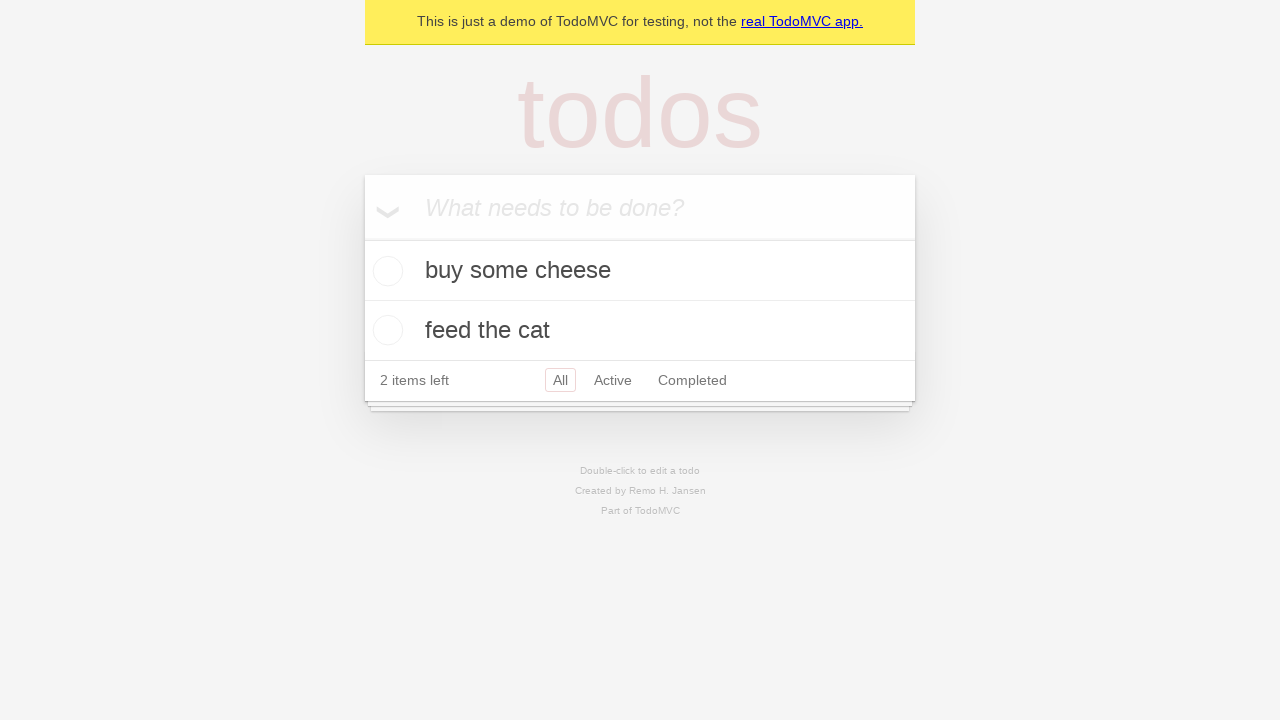

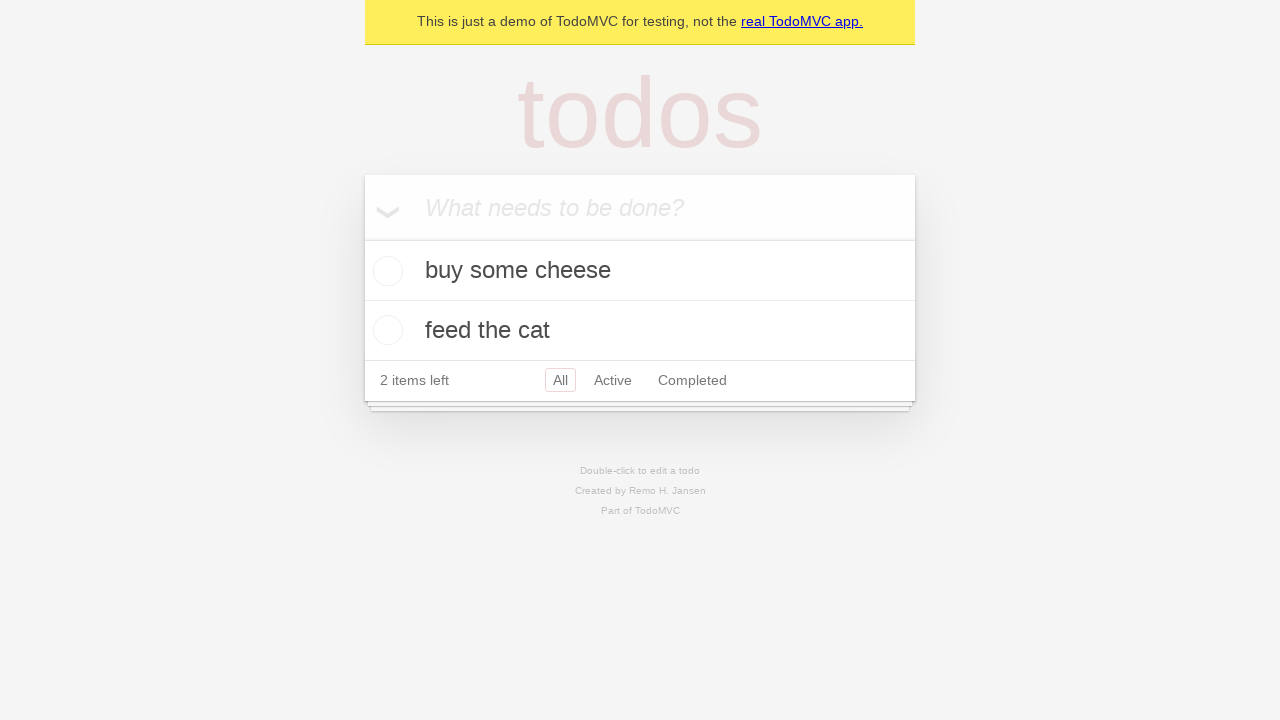